Searches for "Jeans" on otto.de, opens the first product, and validates that the product detail page contains "Artikelbeschreibung"

Starting URL: https://www.otto.de

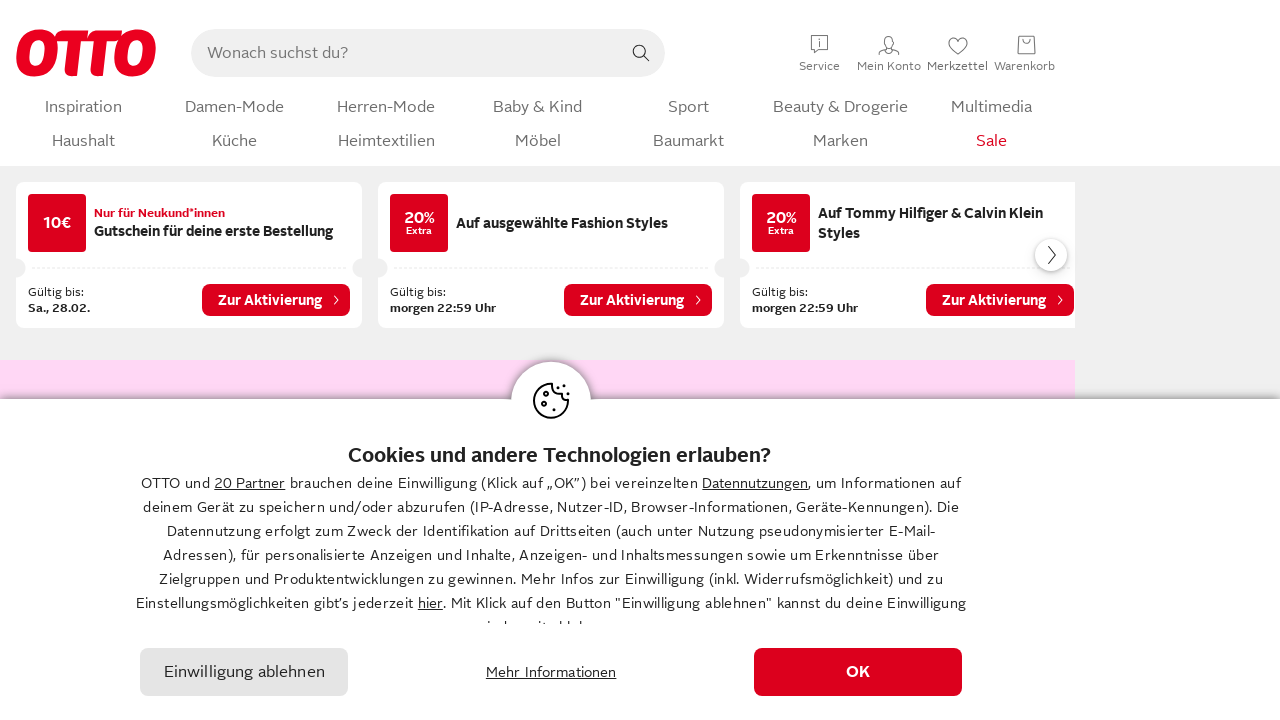

Filled search field with 'Jeans' on //input[@type='search' or contains(@class, 'search')]
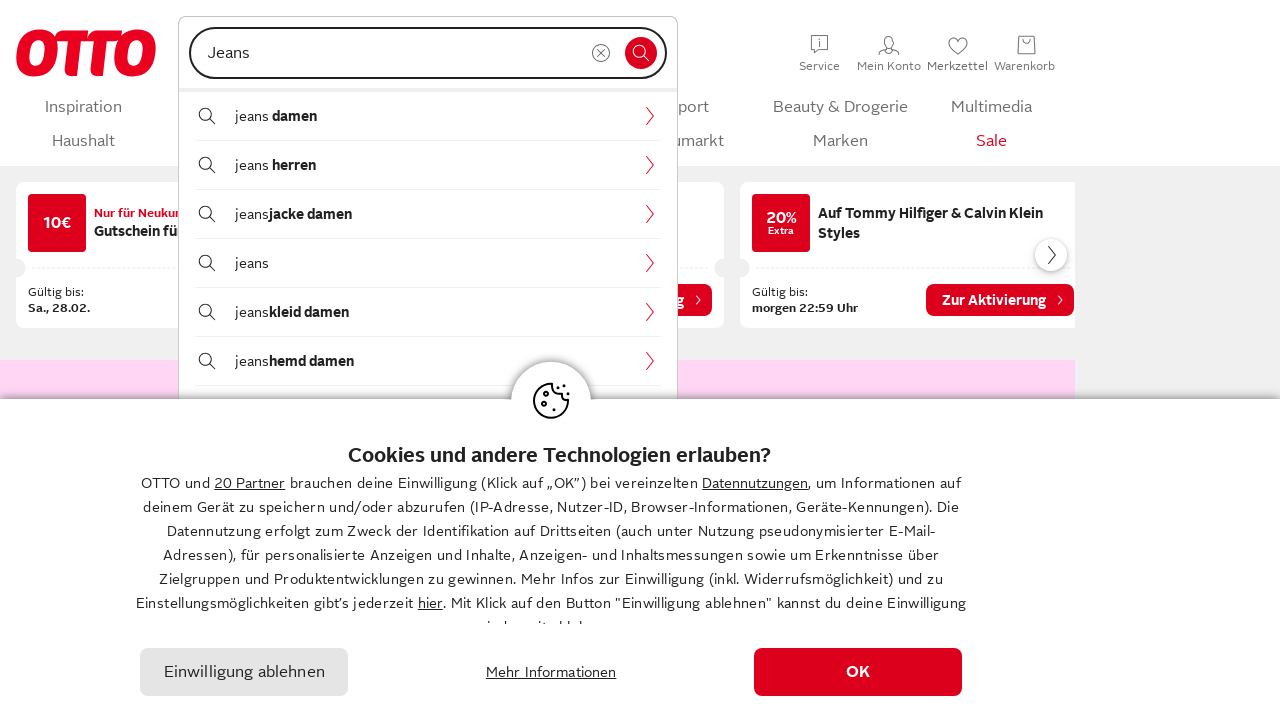

Pressed Enter to search for Jeans on //input[@type='search' or contains(@class, 'search')]
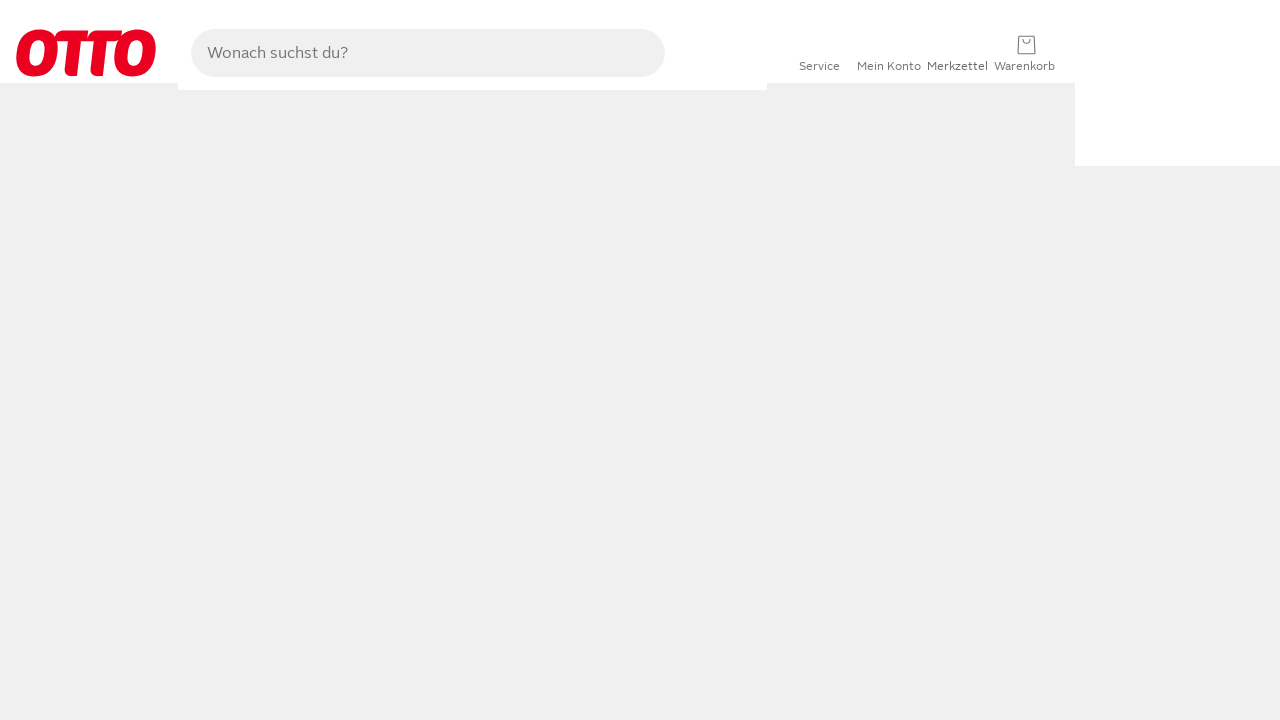

Search results loaded with article elements
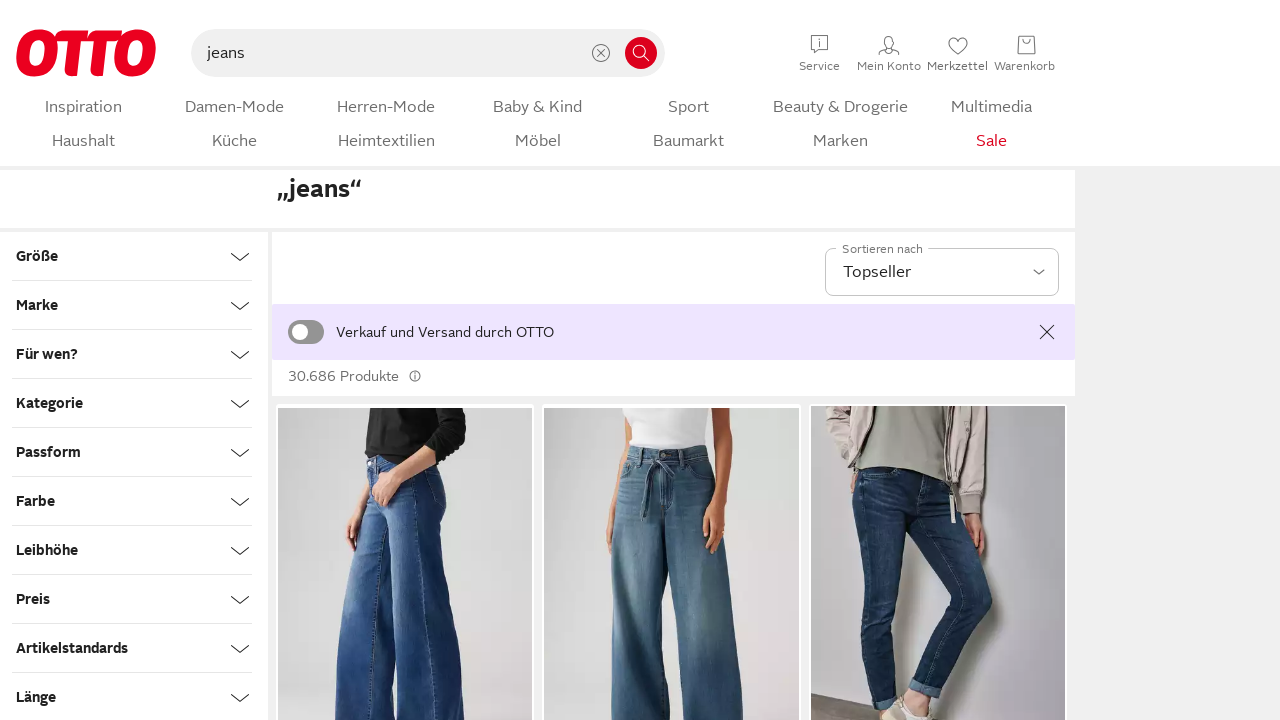

Clicked on first product in search results at (405, 361) on article:first-child a
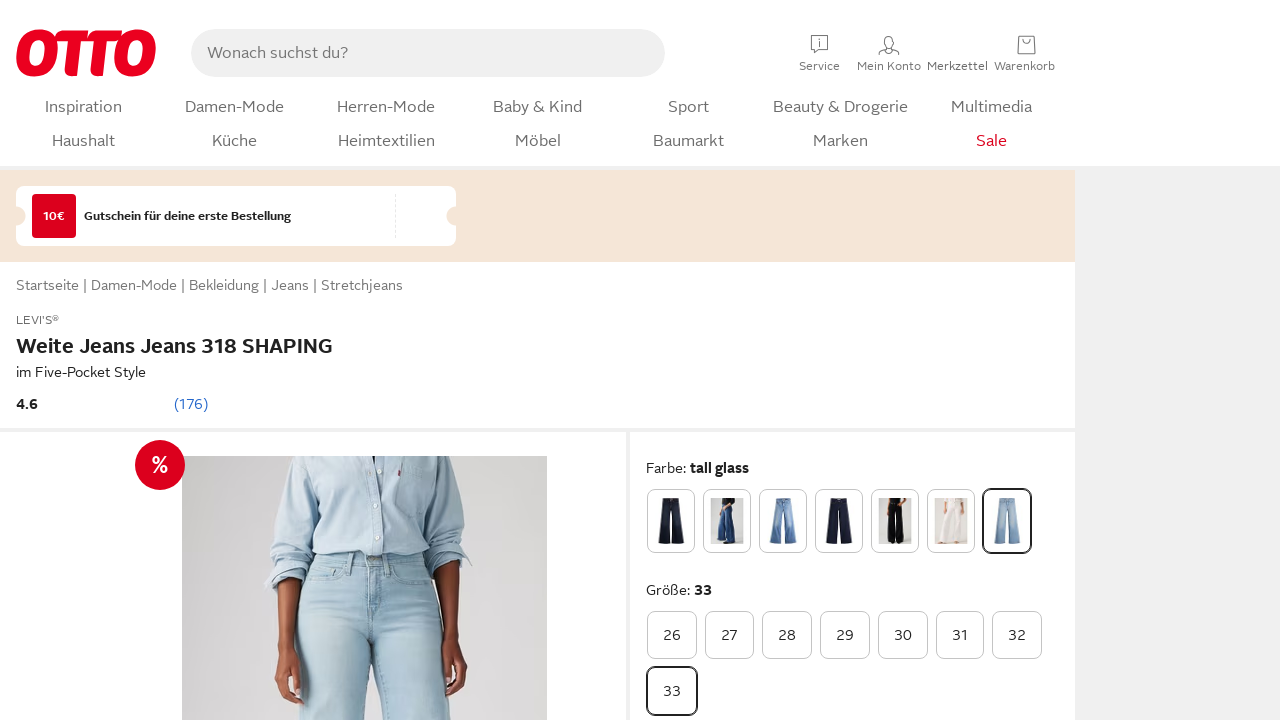

Product detail page loaded
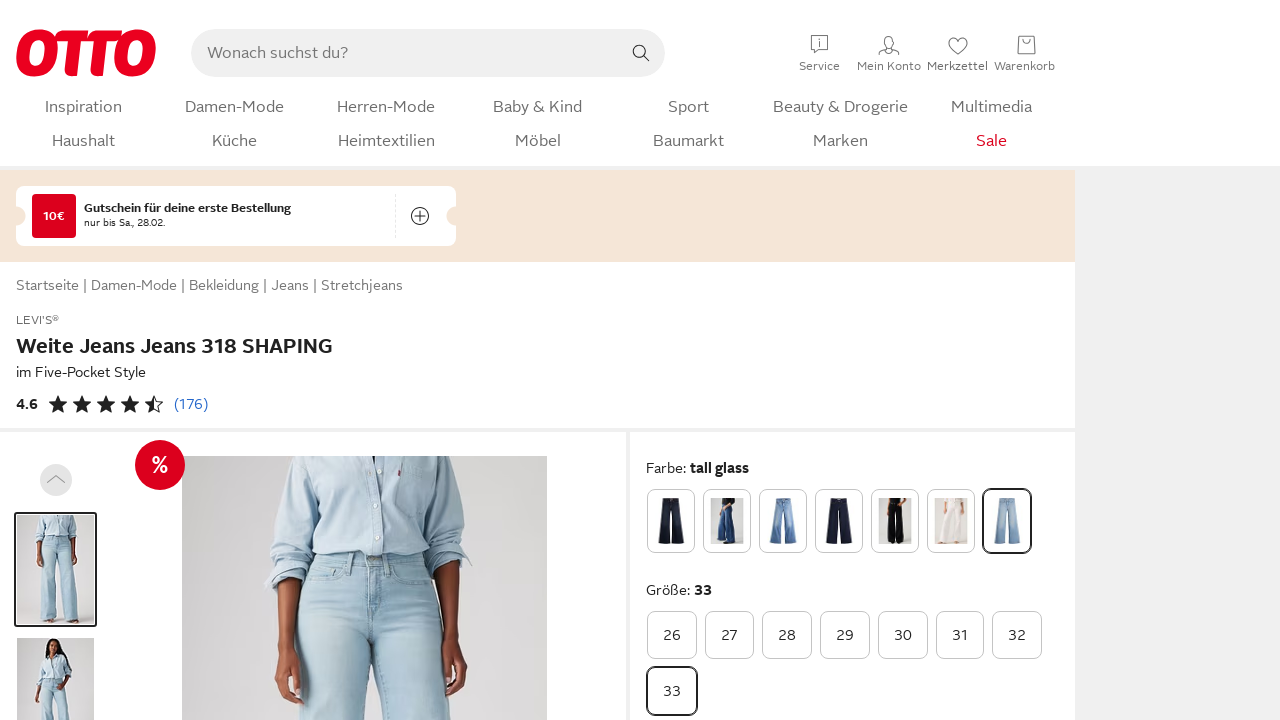

Validated that product detail page contains 'Artikelbeschreibung'
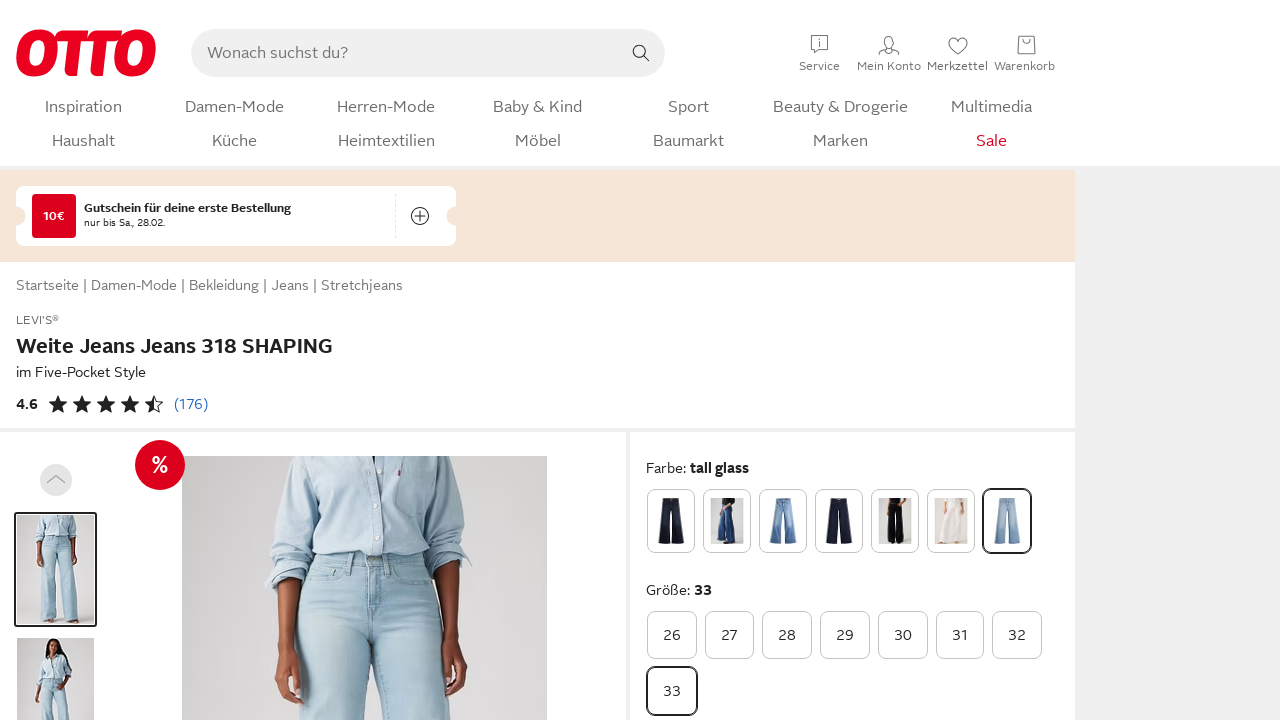

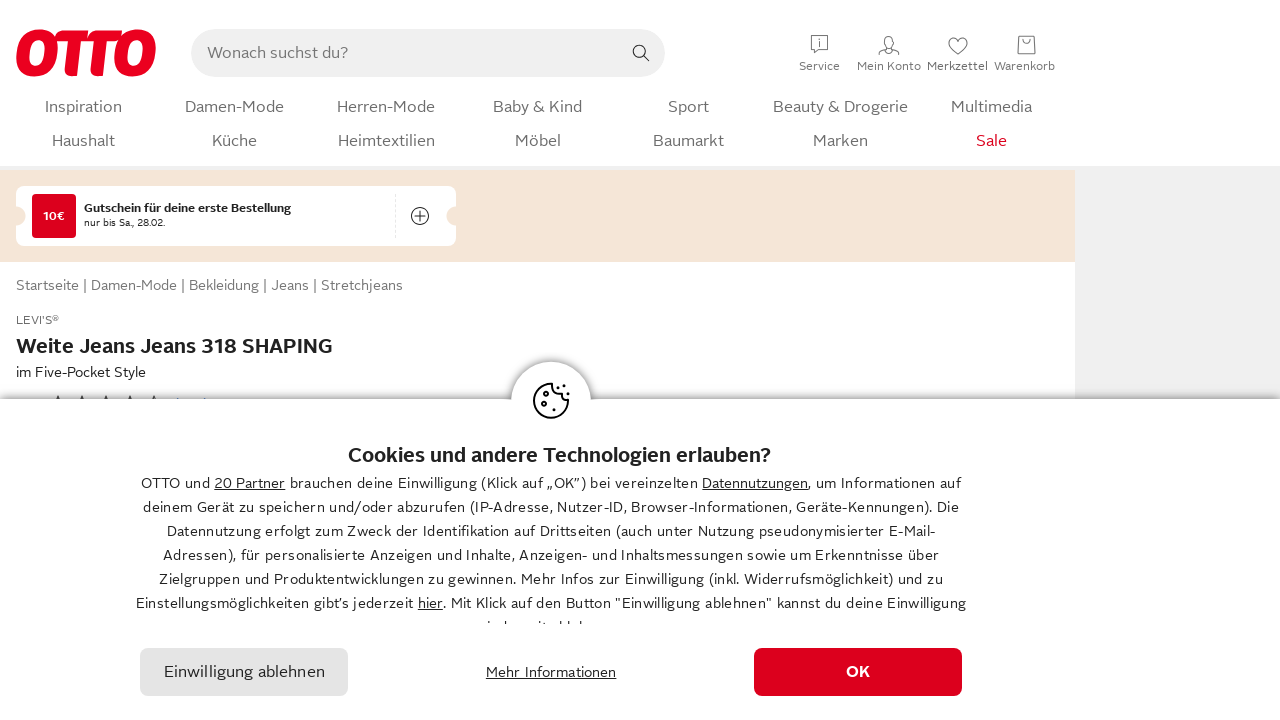